Navigates to Displate website and scrolls down the page to load content

Starting URL: http://displate.com/

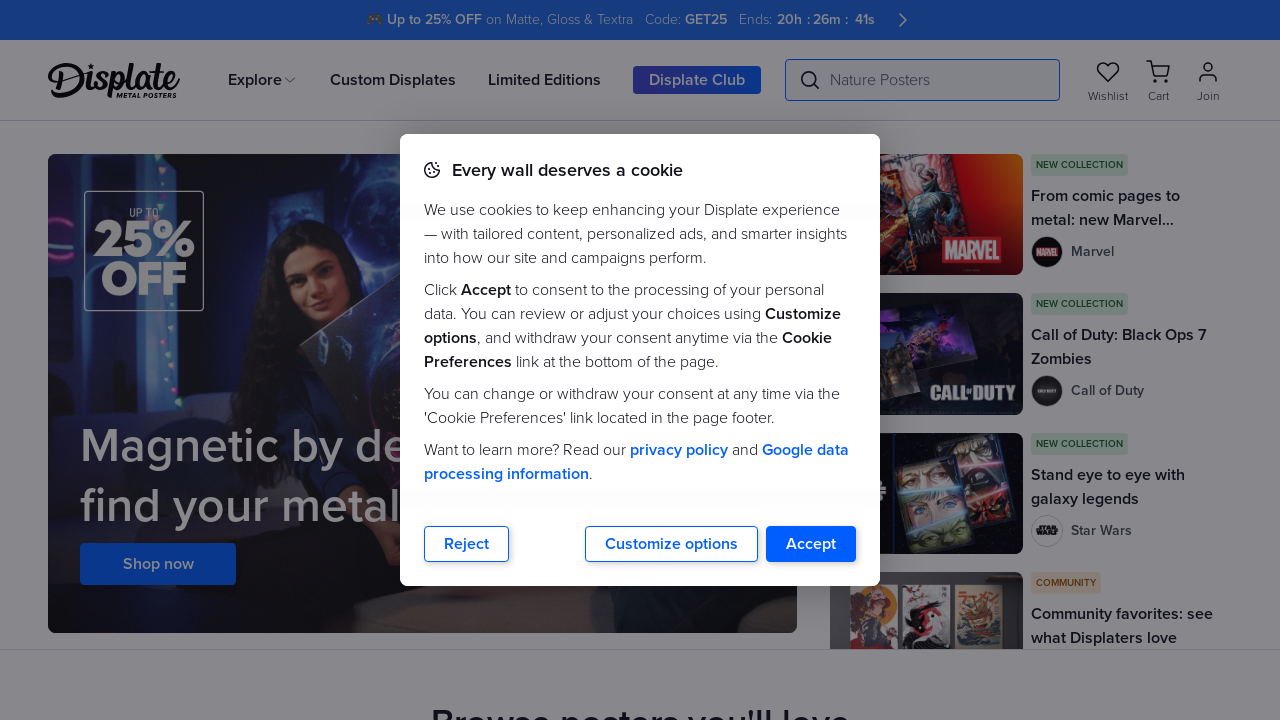

Navigated to Displate website at http://displate.com/
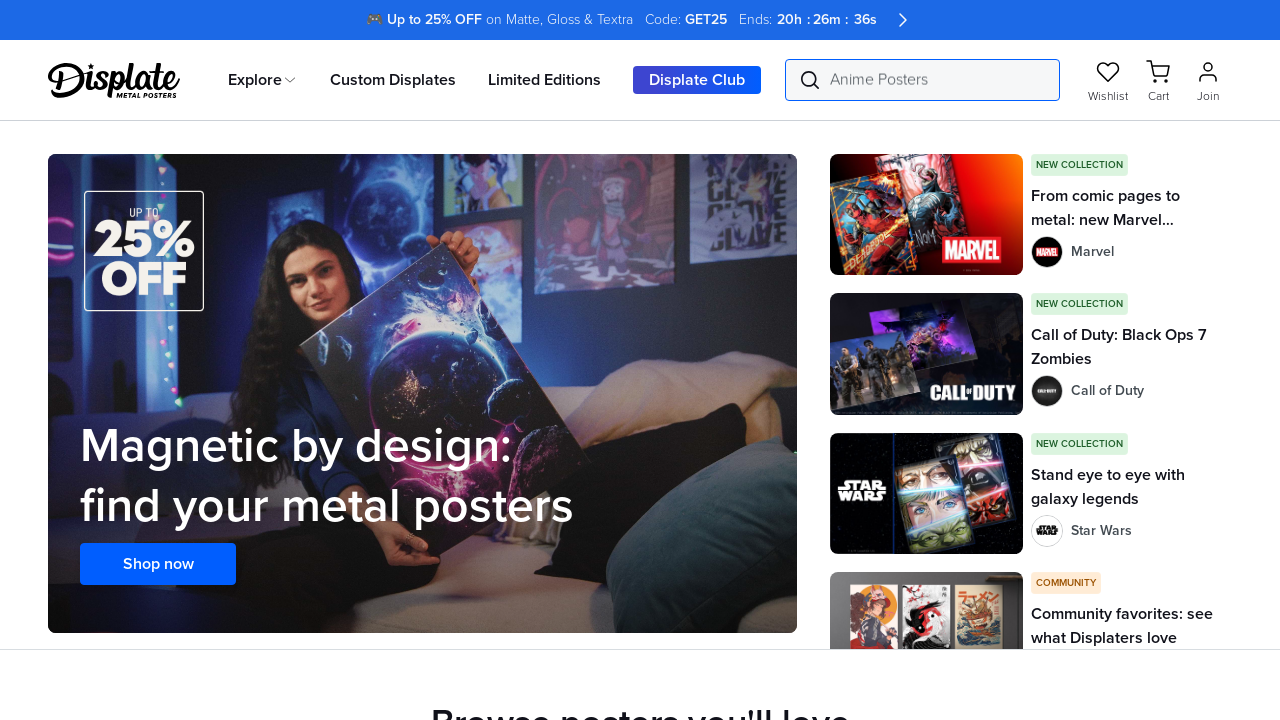

Scrolled down the page by 1000 pixels to load content
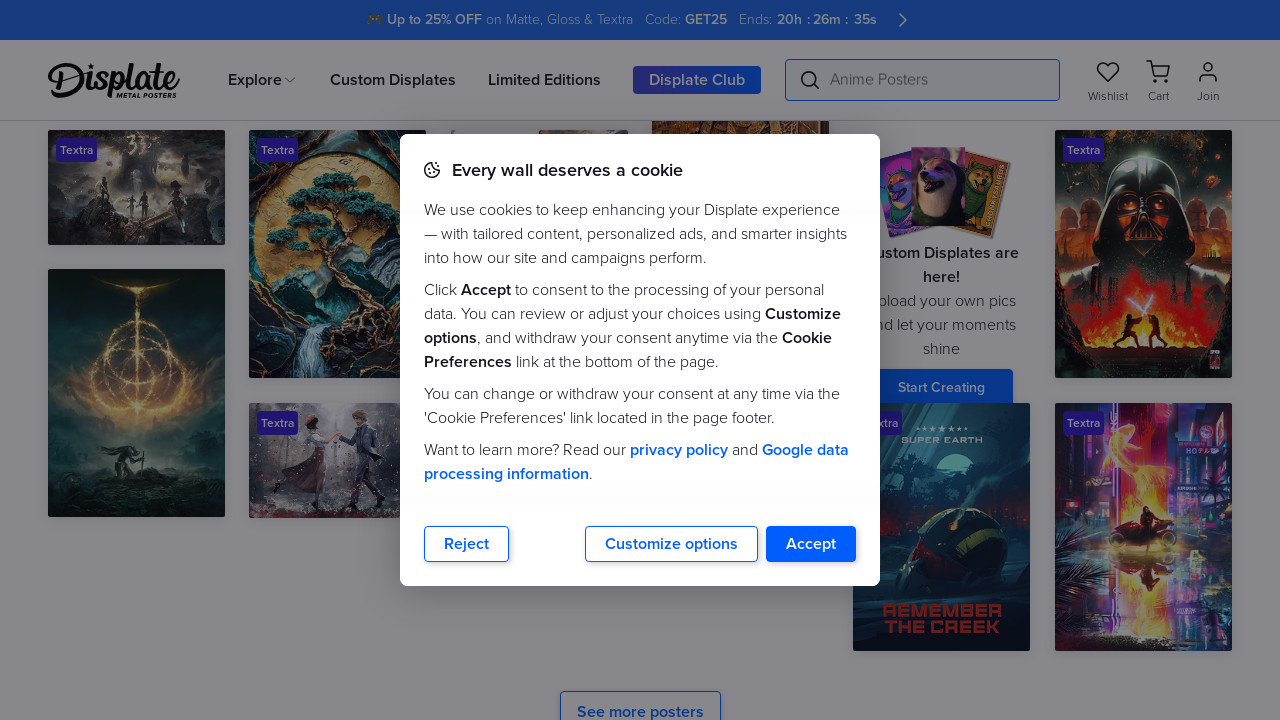

Waited for page to reach networkidle state
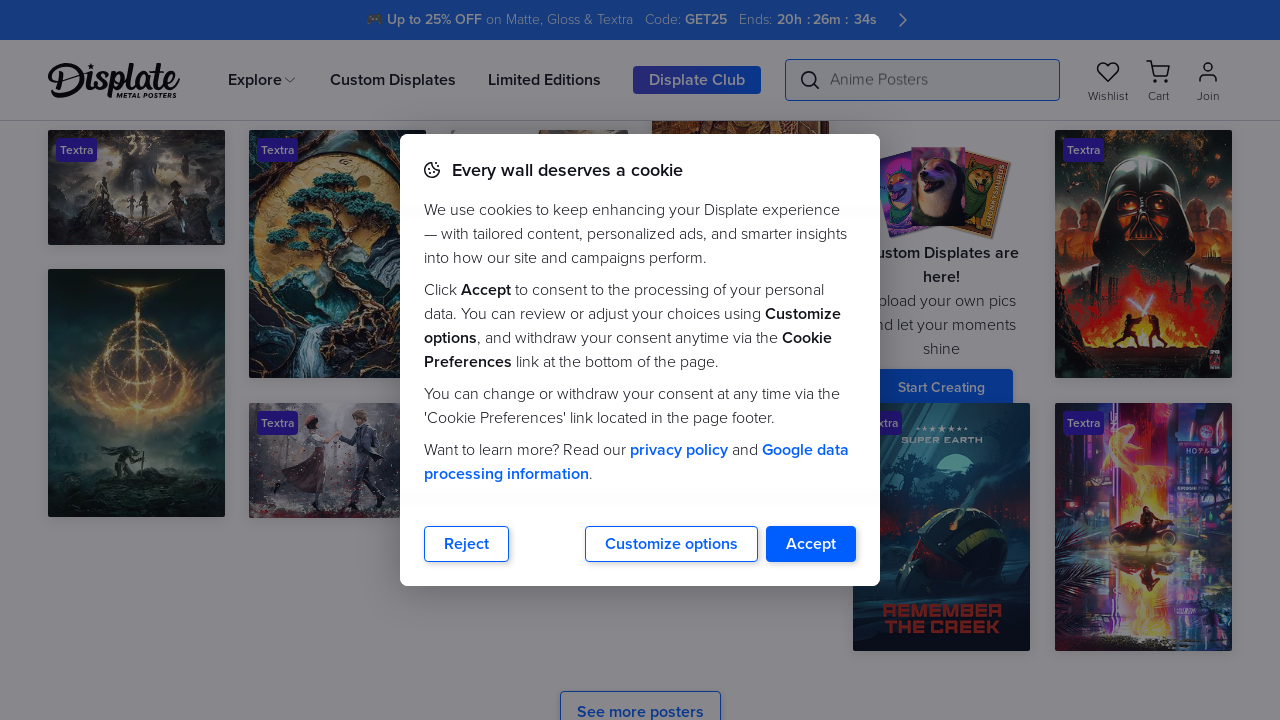

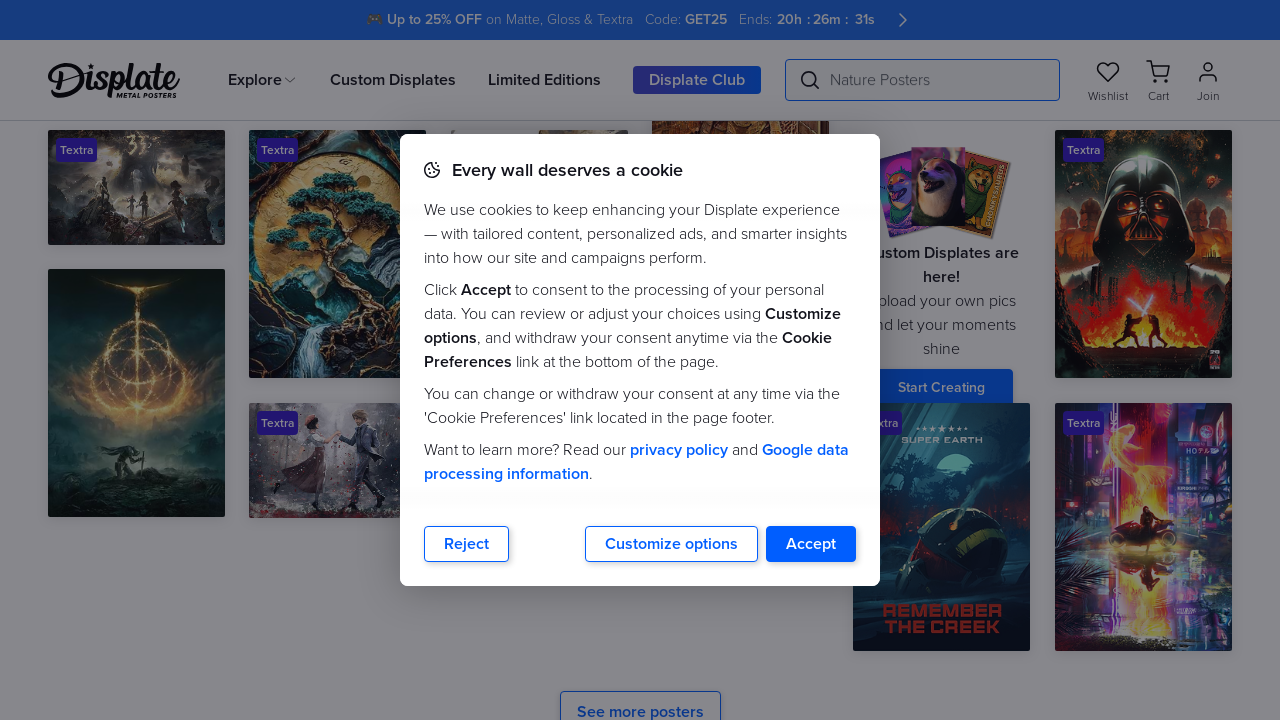